Tests multiple window handling by clicking on New Tab, New Window, and New Window Message buttons on the DemoQA browser windows practice page

Starting URL: https://demoqa.com/browser-windows

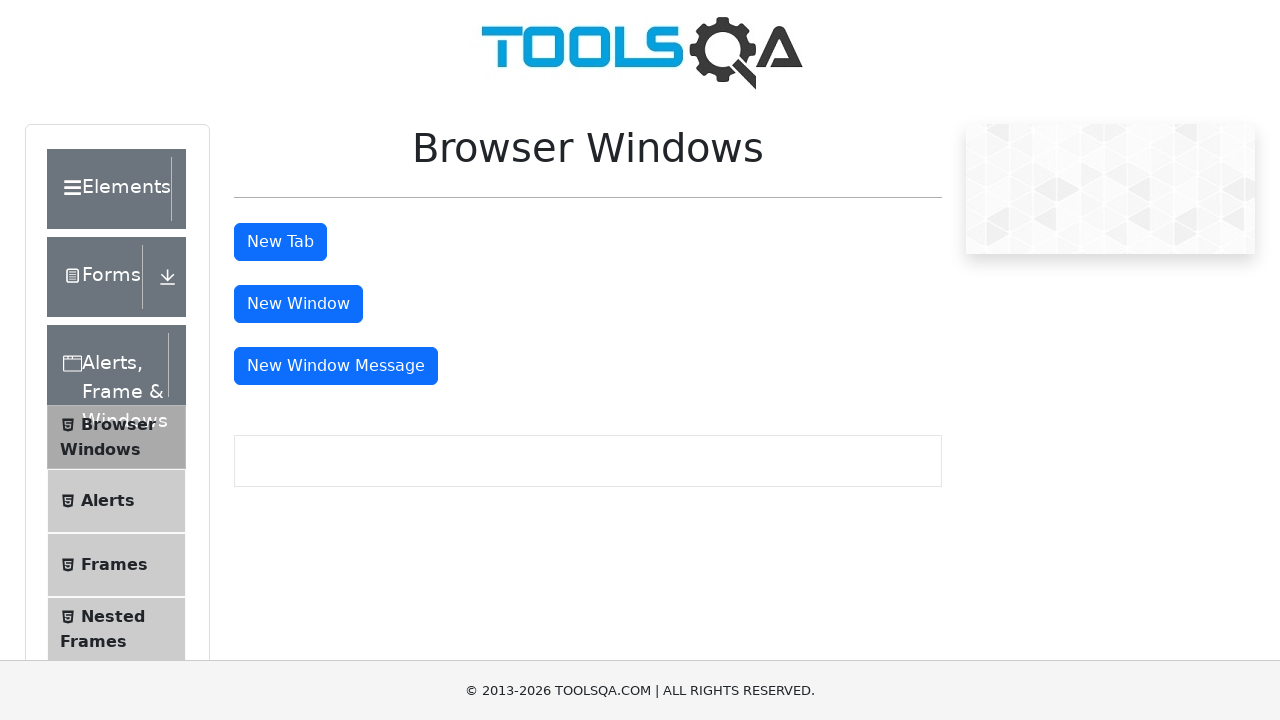

Clicked New Tab button at (280, 242) on #tabButton
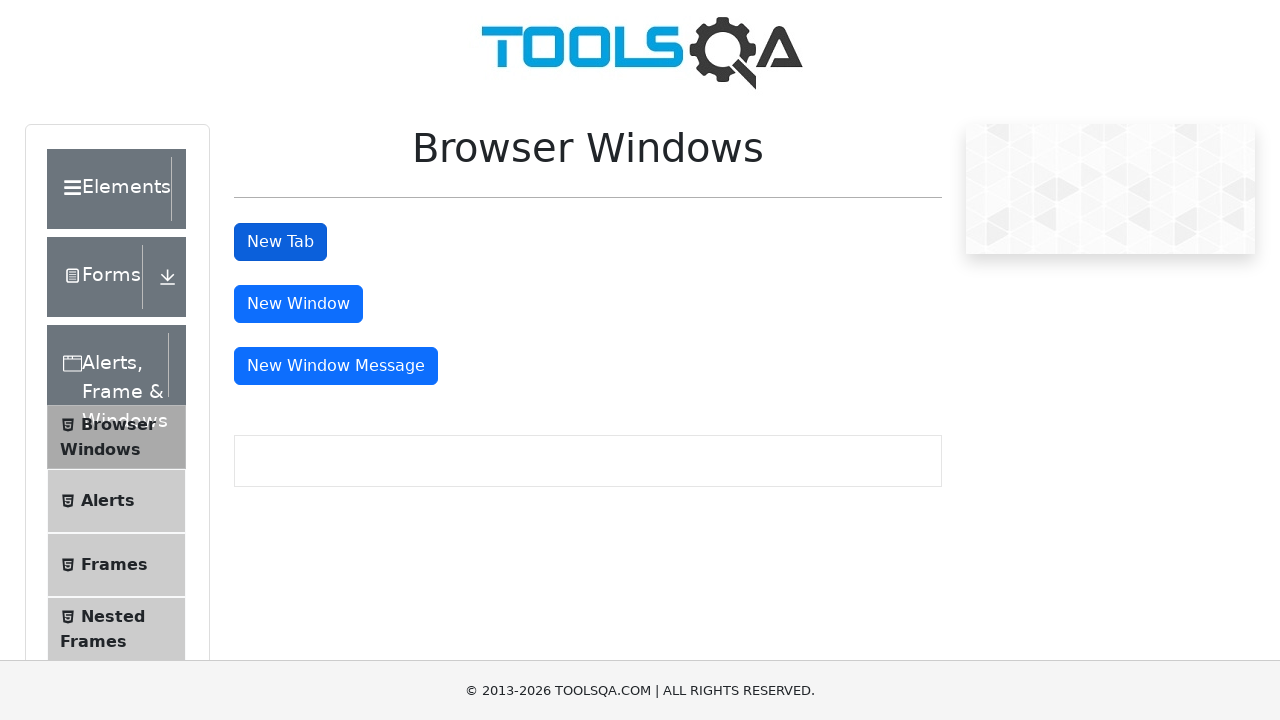

Clicked New Window button at (298, 304) on xpath=//button[@id='windowButton']
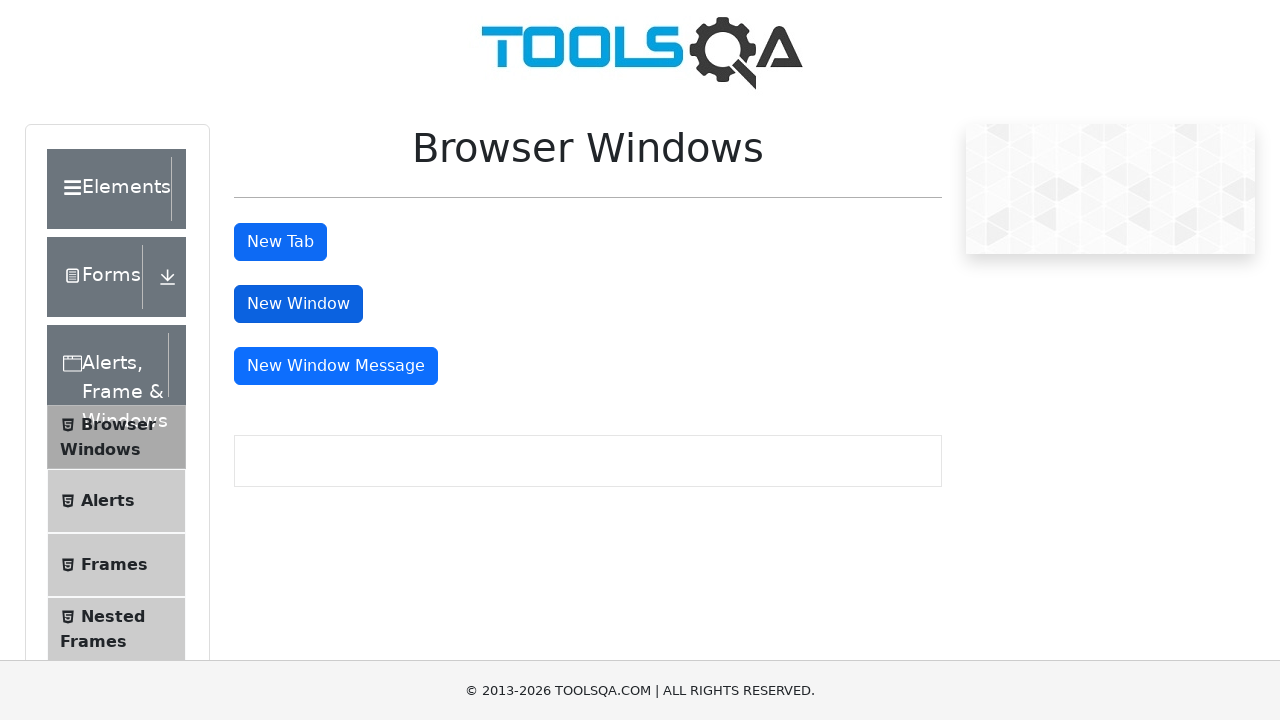

Clicked New Window Message button at (336, 366) on #messageWindowButton
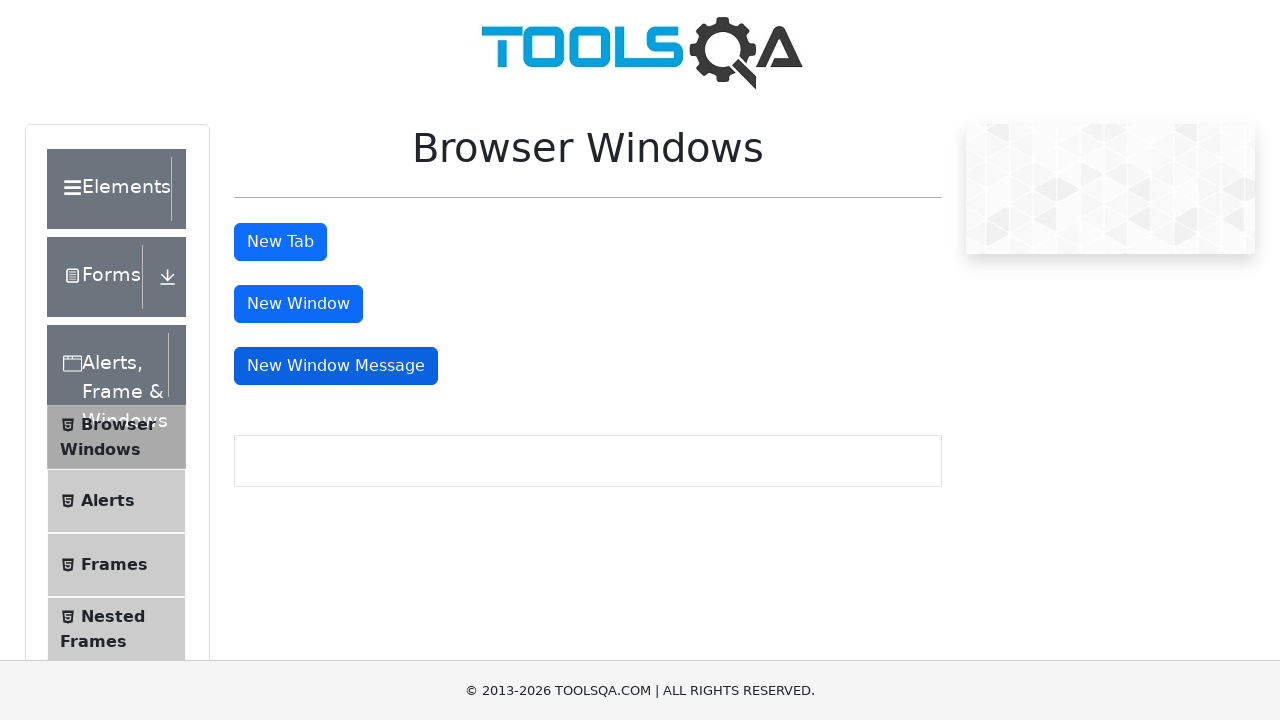

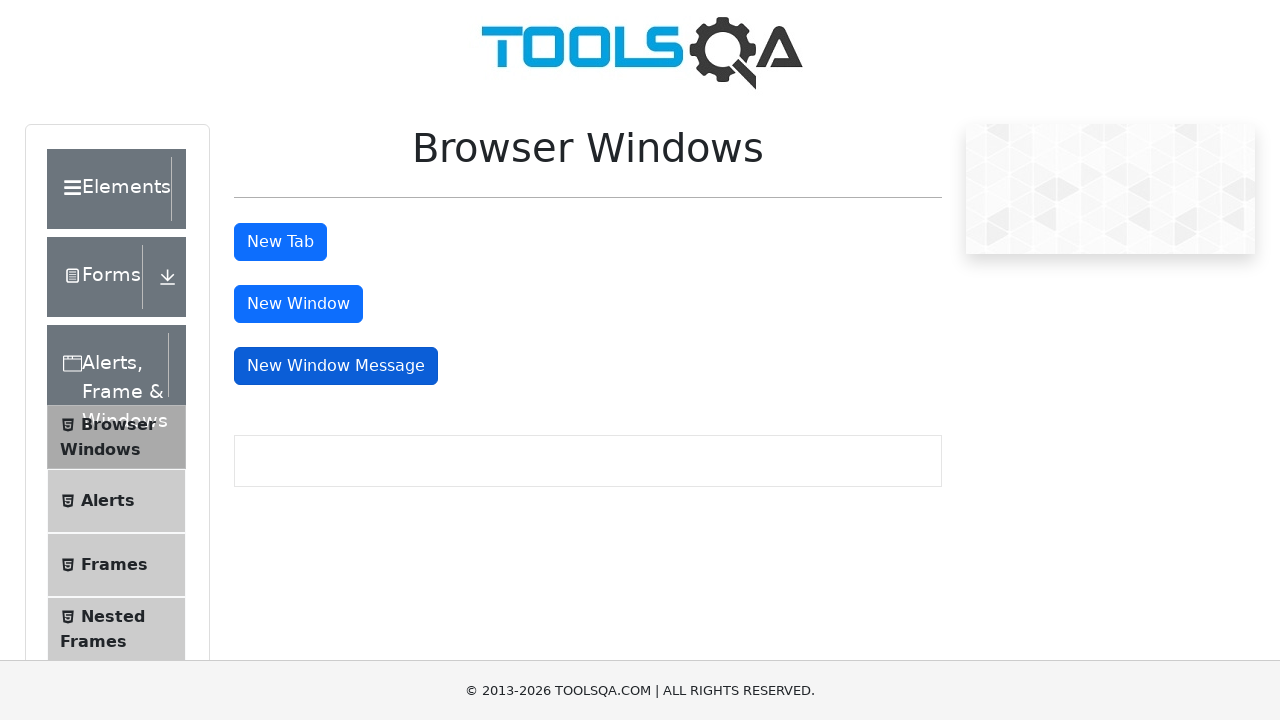